Tests that the "Clear completed" button displays the correct text after completing an item.

Starting URL: https://demo.playwright.dev/todomvc

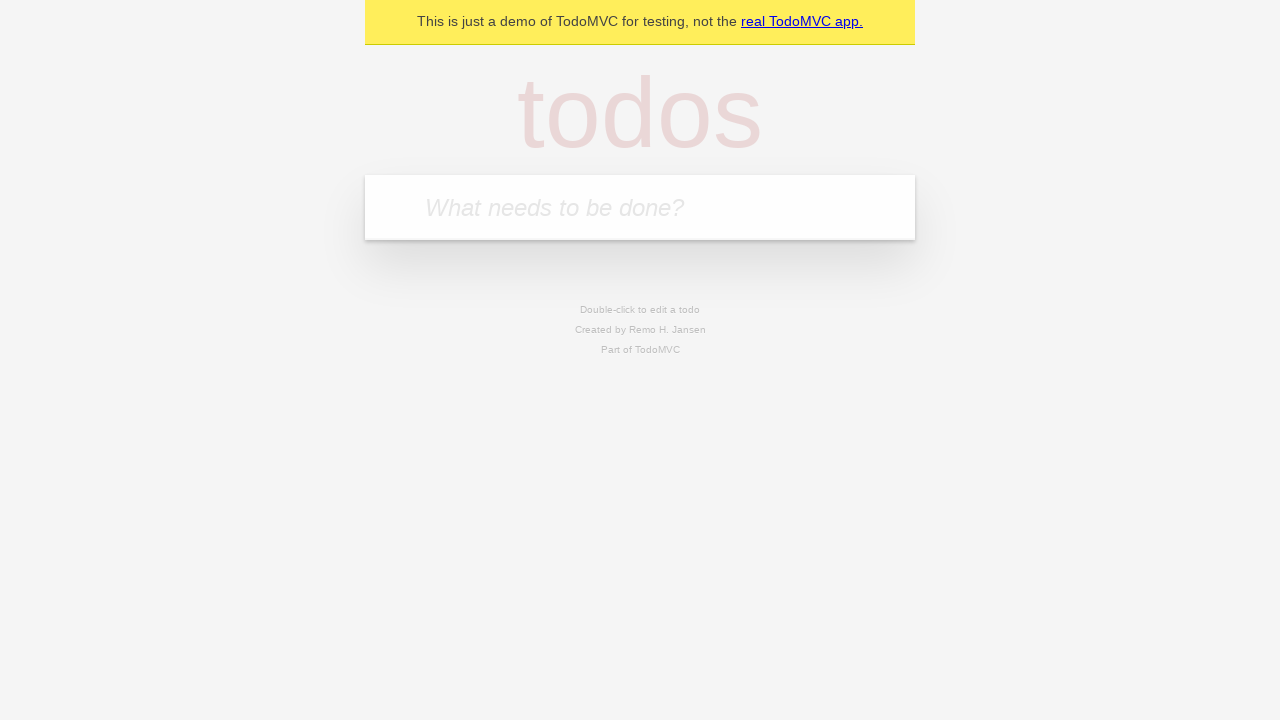

Located the 'What needs to be done?' input field
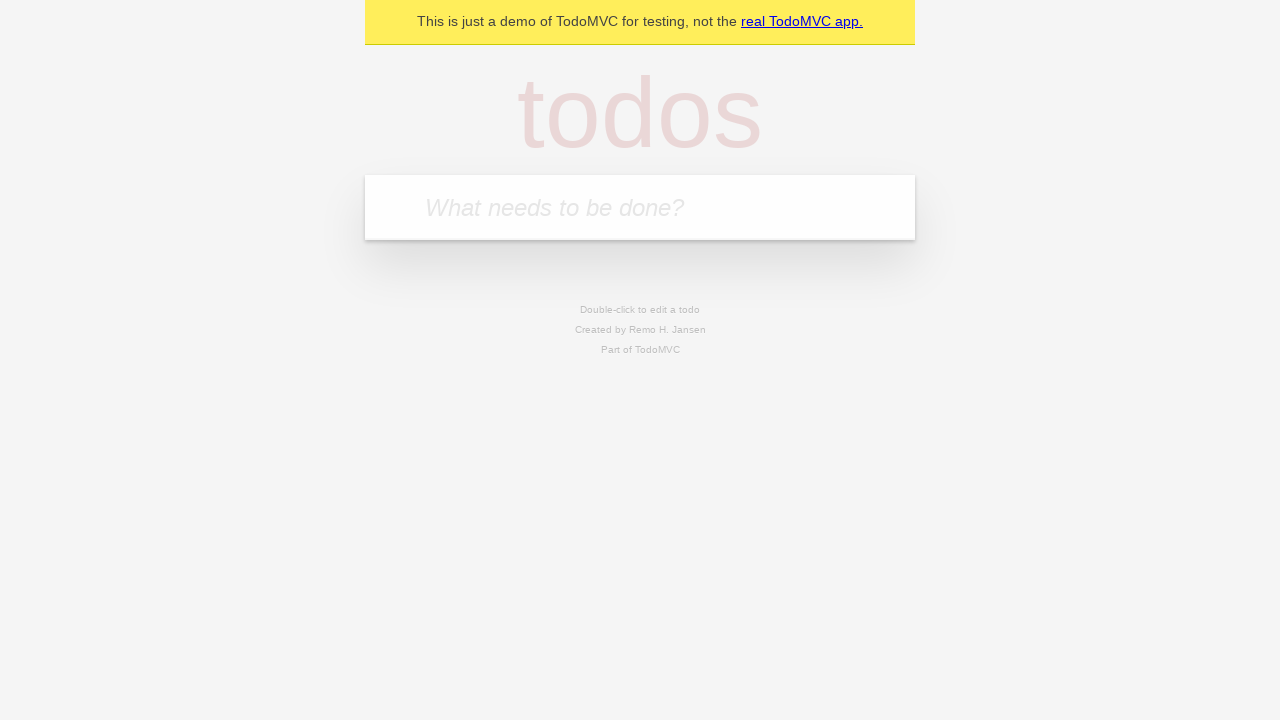

Filled todo input with 'buy some cheese' on internal:attr=[placeholder="What needs to be done?"i]
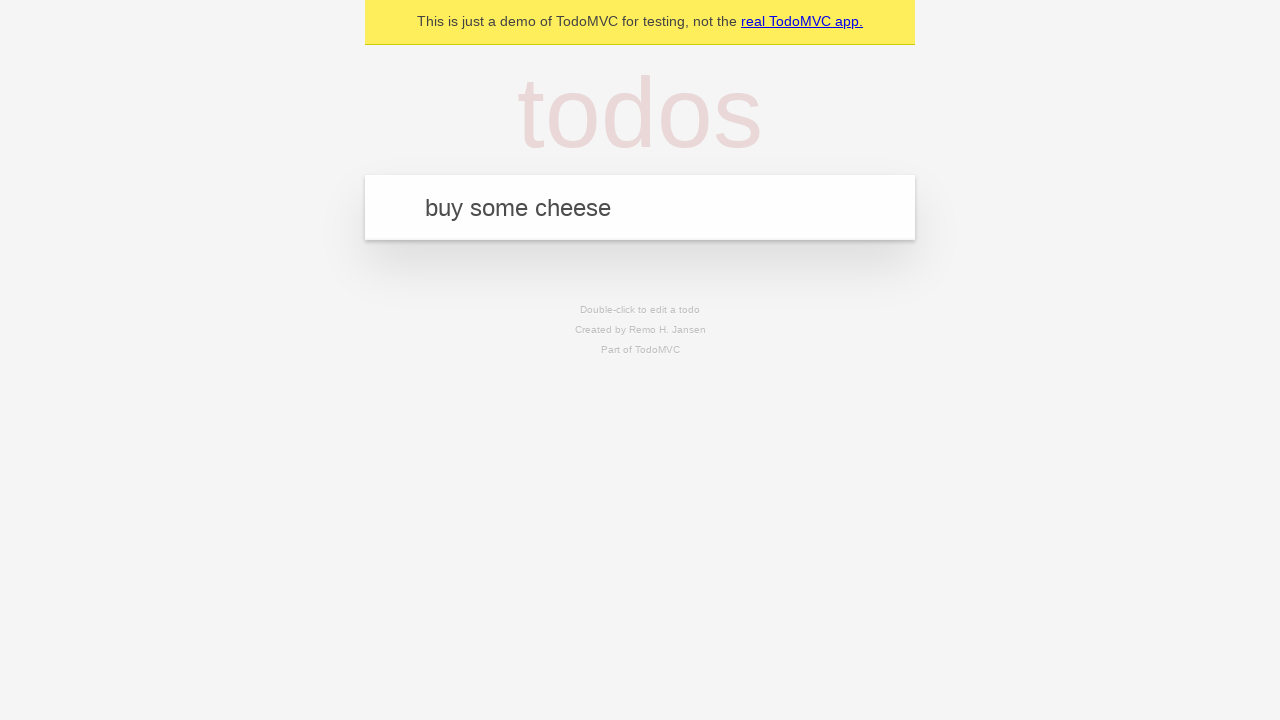

Pressed Enter to create todo 'buy some cheese' on internal:attr=[placeholder="What needs to be done?"i]
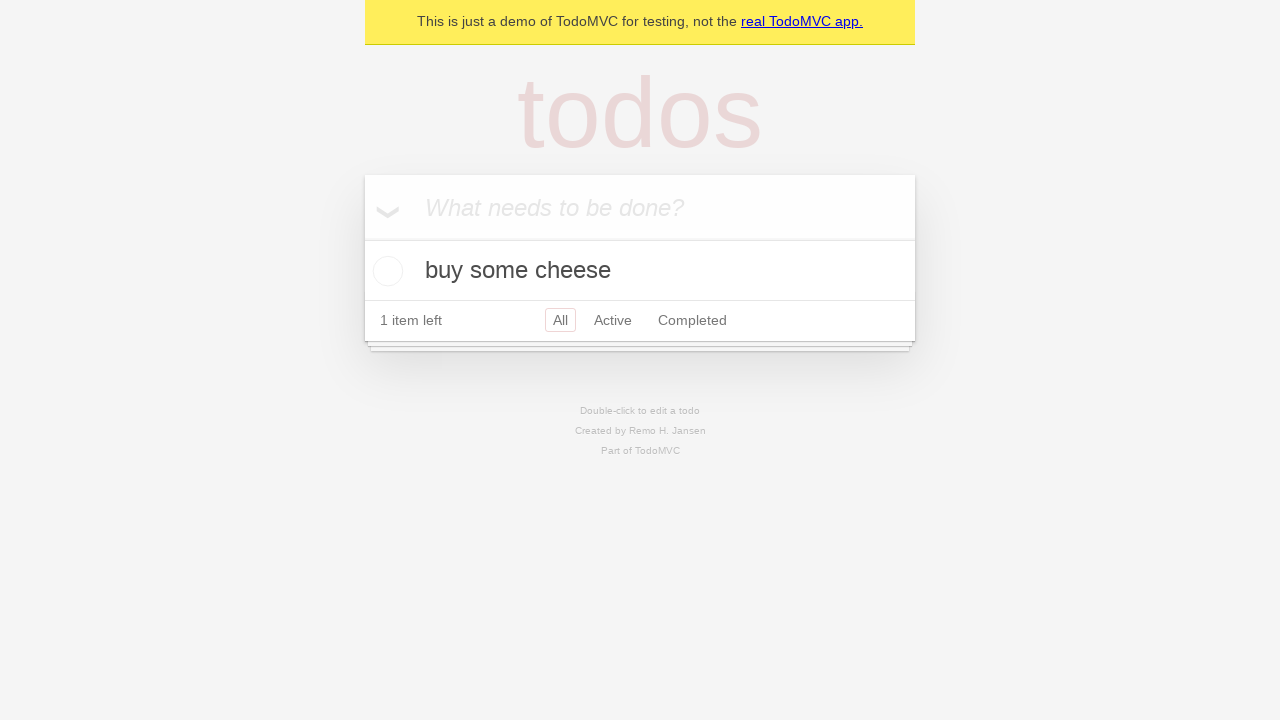

Filled todo input with 'feed the cat' on internal:attr=[placeholder="What needs to be done?"i]
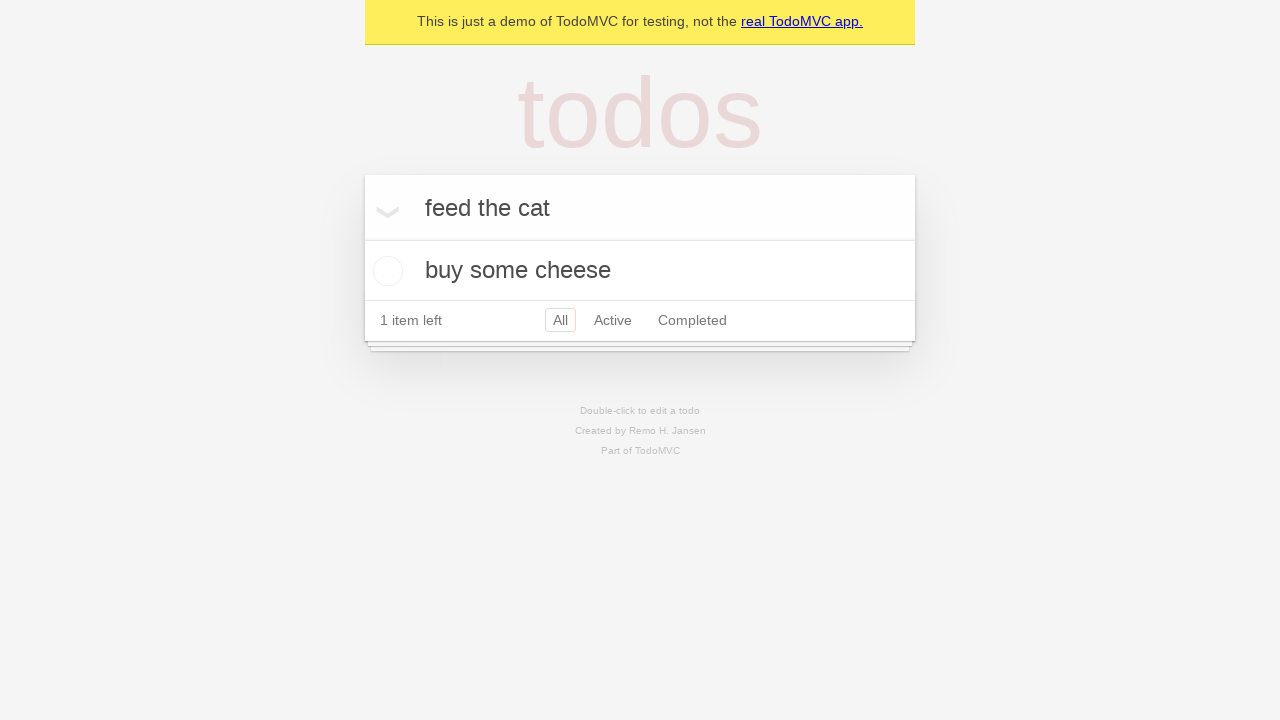

Pressed Enter to create todo 'feed the cat' on internal:attr=[placeholder="What needs to be done?"i]
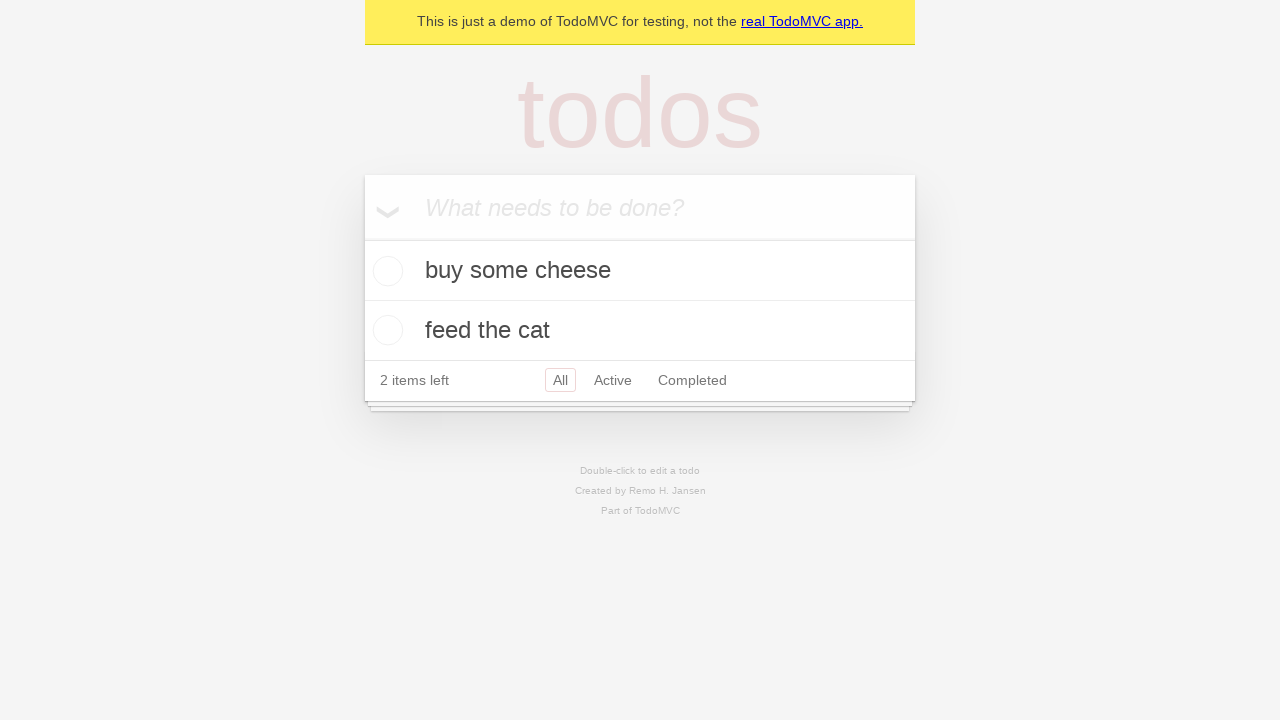

Filled todo input with 'book a doctors appointment' on internal:attr=[placeholder="What needs to be done?"i]
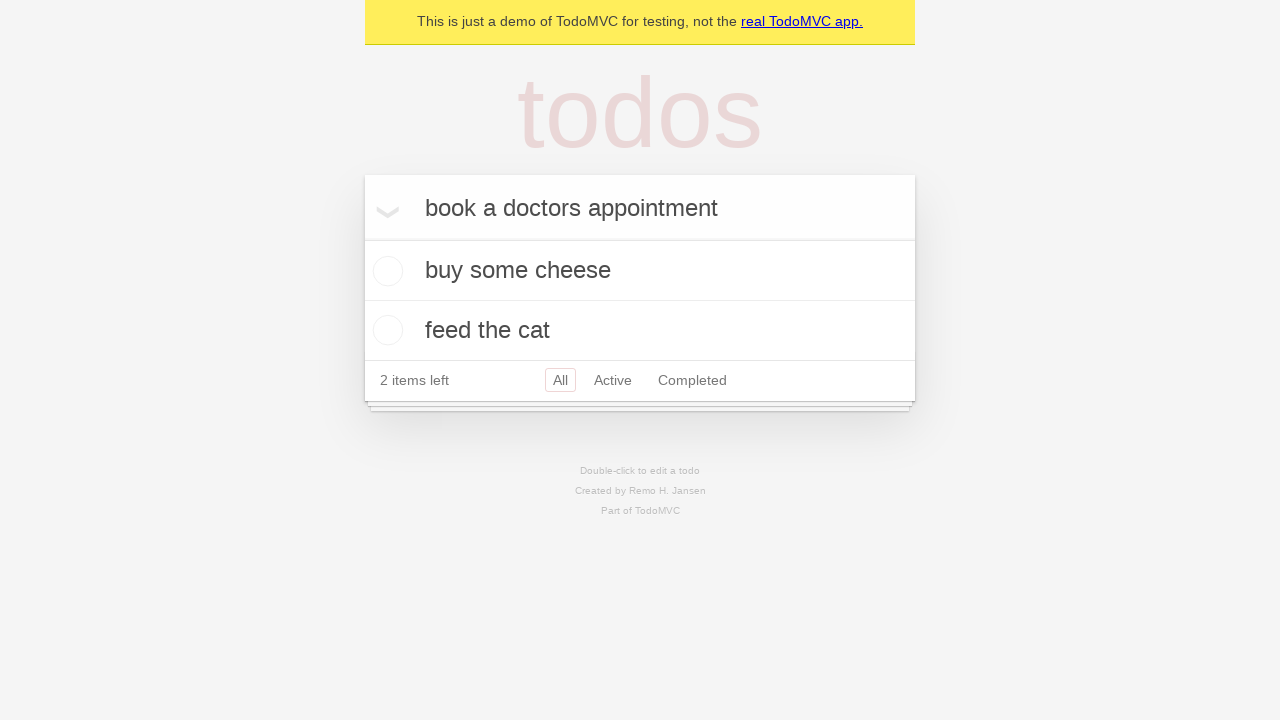

Pressed Enter to create todo 'book a doctors appointment' on internal:attr=[placeholder="What needs to be done?"i]
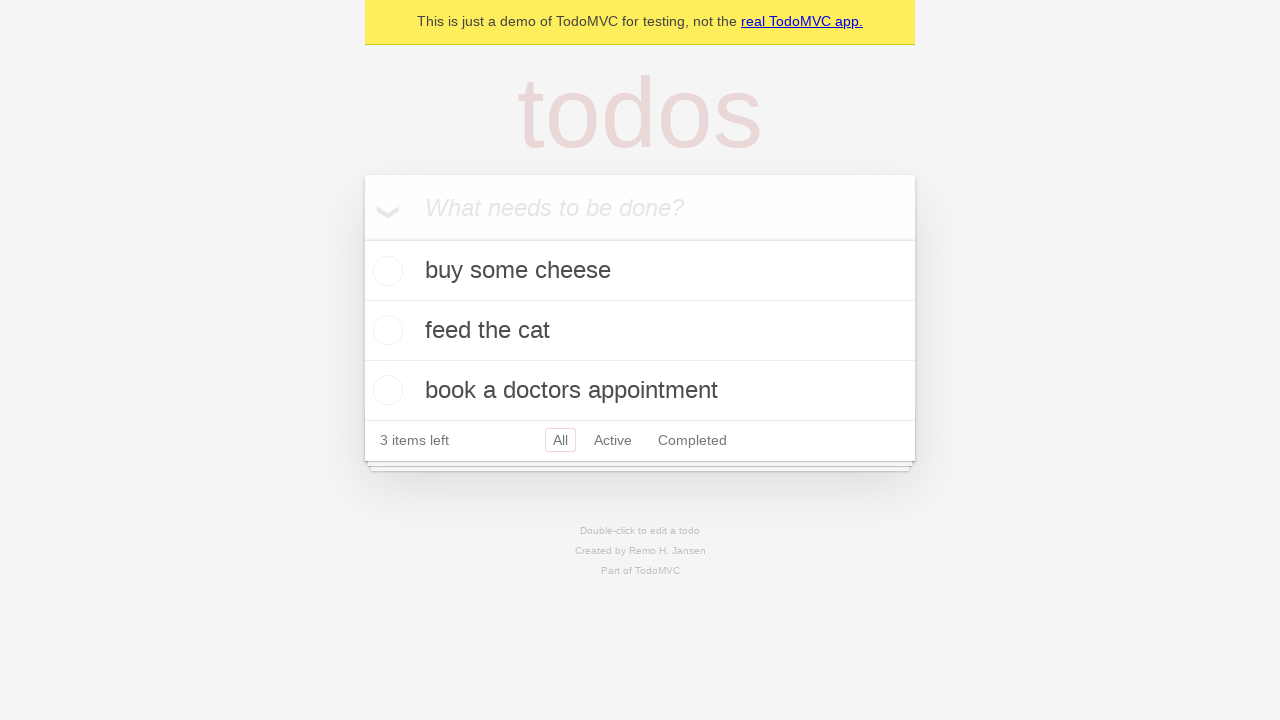

Checked the first todo item as completed at (385, 271) on .todo-list li .toggle >> nth=0
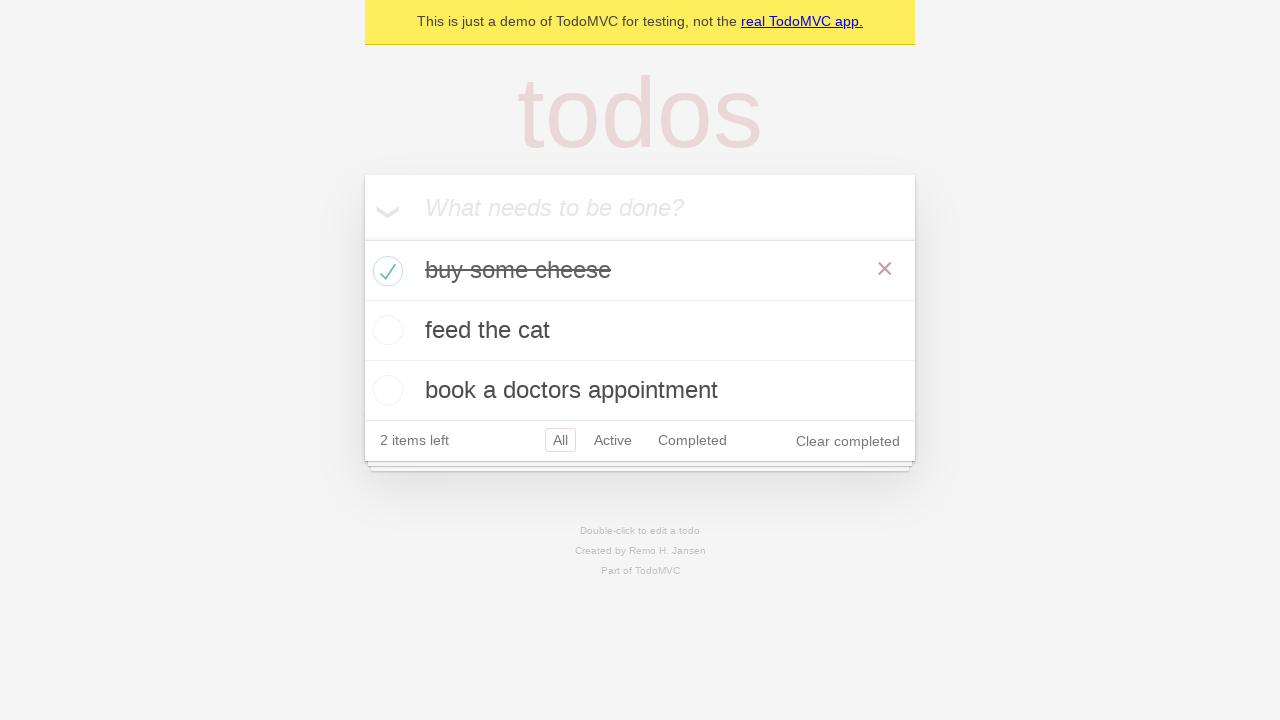

Verified 'Clear completed' button is visible and displays correct text
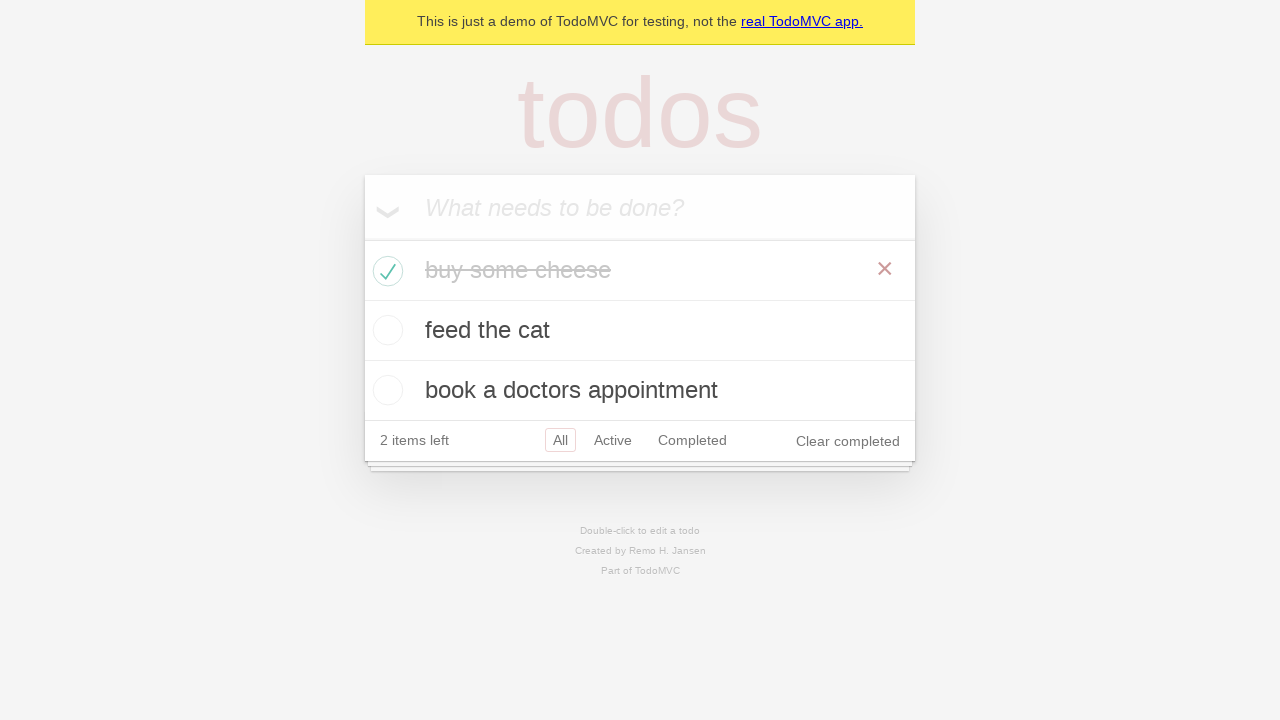

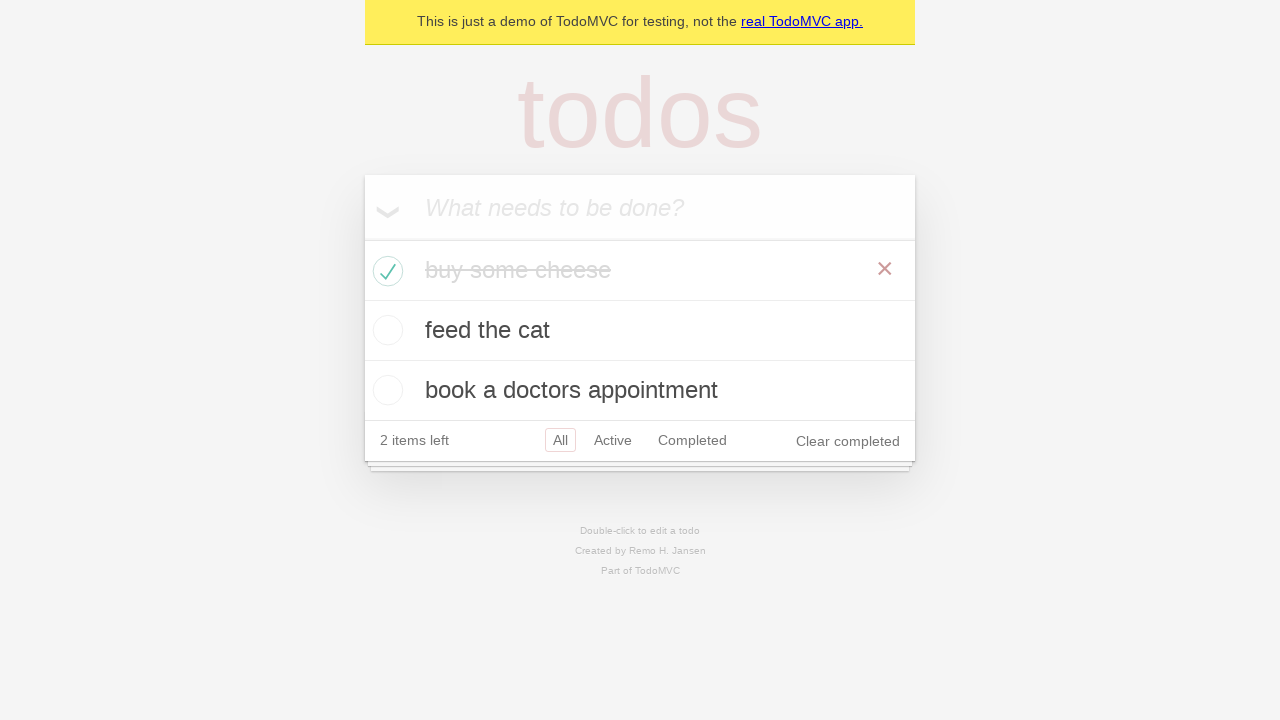